Tests that edits are saved when the edit field loses focus (blur event)

Starting URL: https://demo.playwright.dev/todomvc

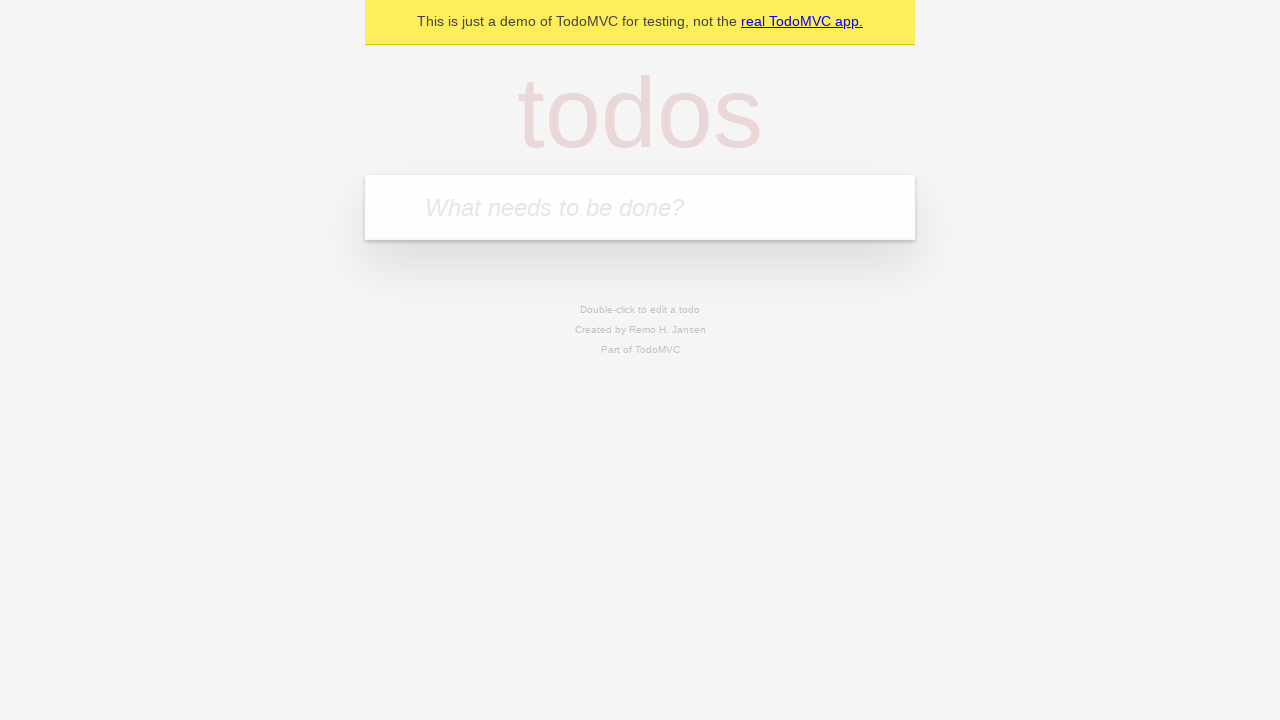

Filled new todo field with 'buy some cheese' on internal:attr=[placeholder="What needs to be done?"i]
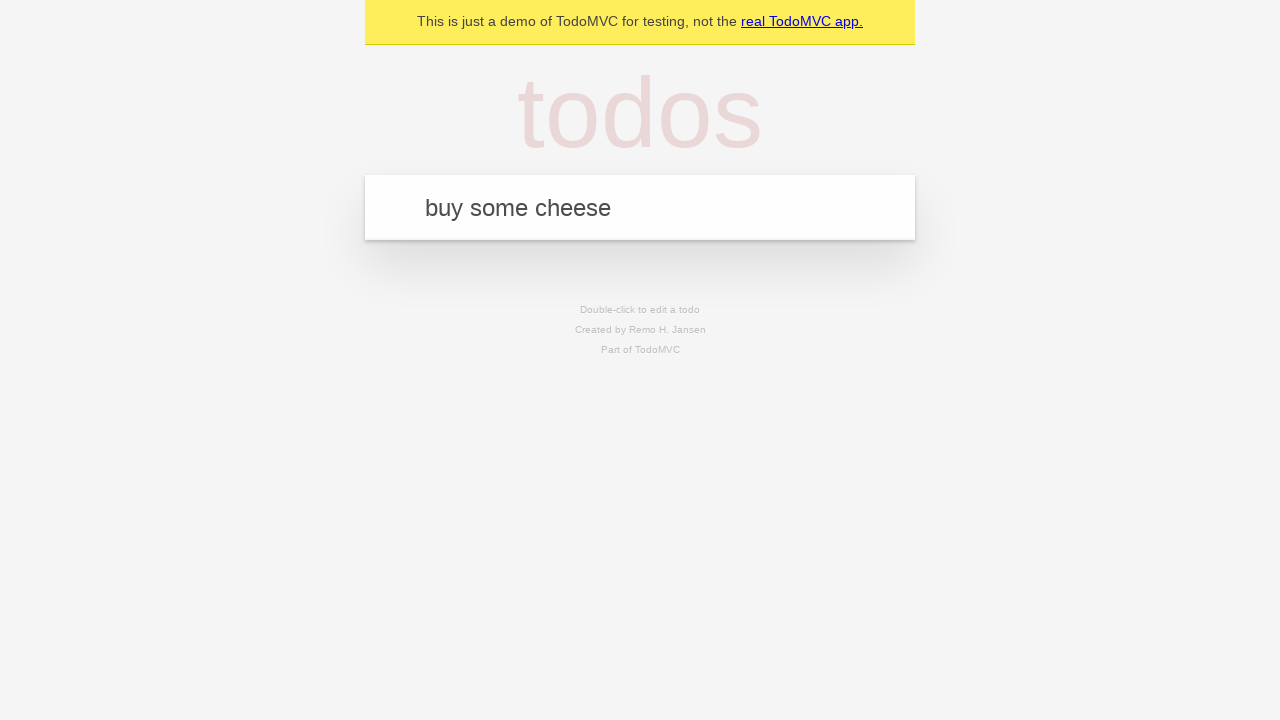

Pressed Enter to create todo 'buy some cheese' on internal:attr=[placeholder="What needs to be done?"i]
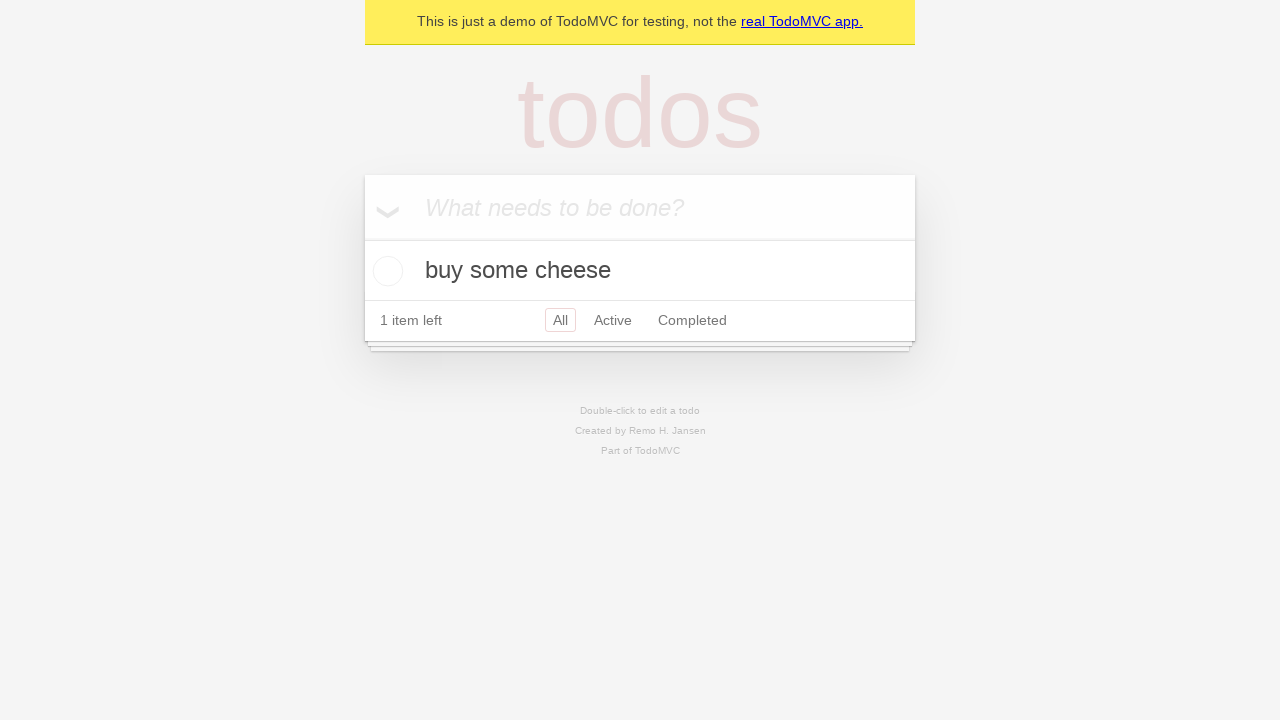

Filled new todo field with 'feed the cat' on internal:attr=[placeholder="What needs to be done?"i]
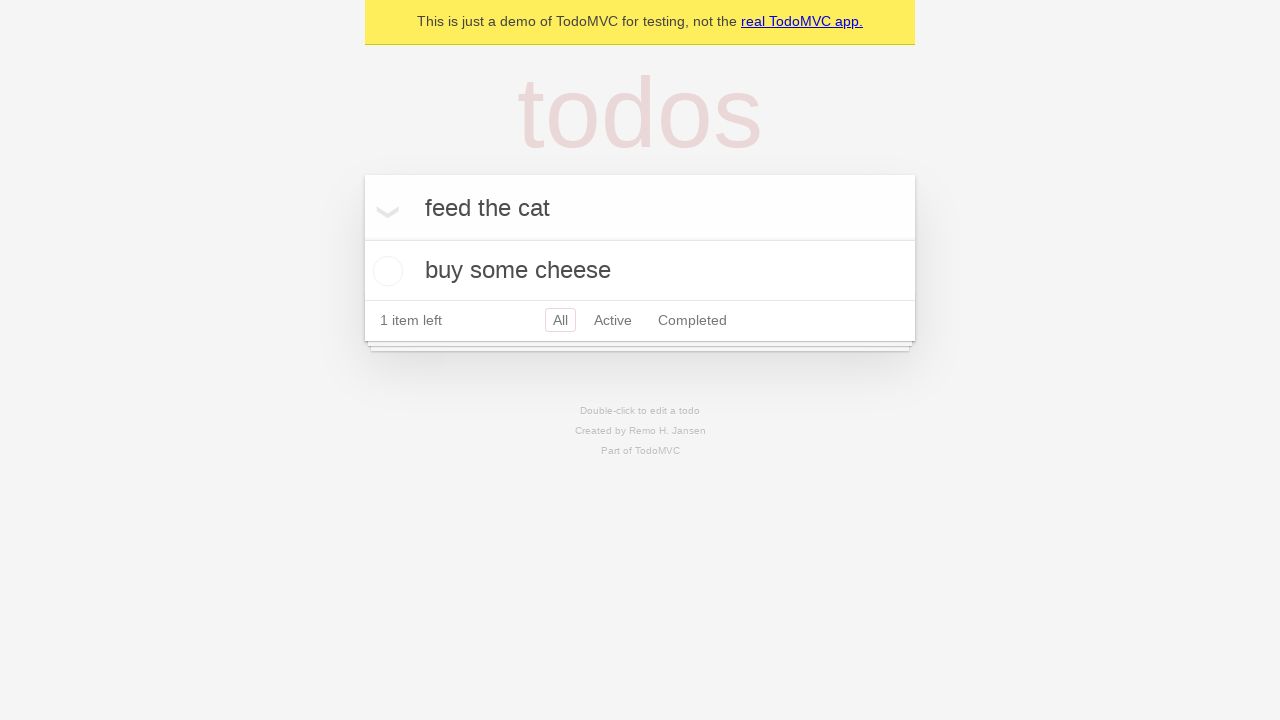

Pressed Enter to create todo 'feed the cat' on internal:attr=[placeholder="What needs to be done?"i]
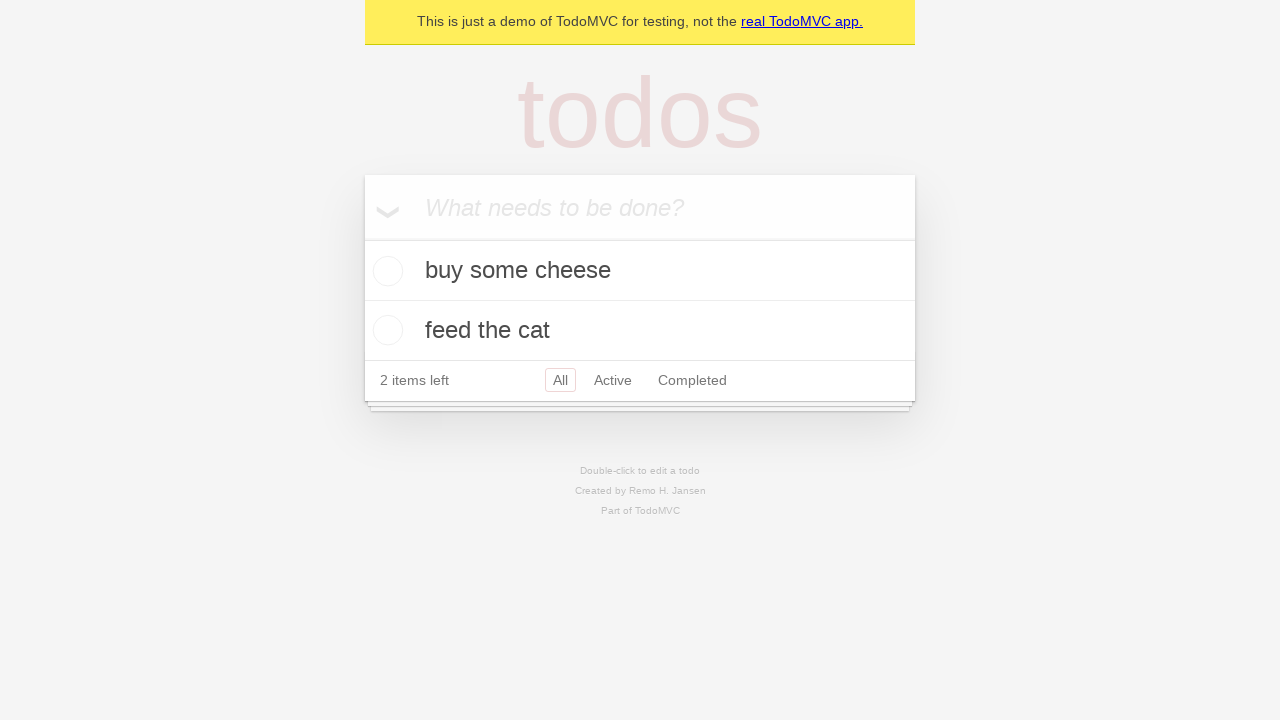

Filled new todo field with 'book a doctors appointment' on internal:attr=[placeholder="What needs to be done?"i]
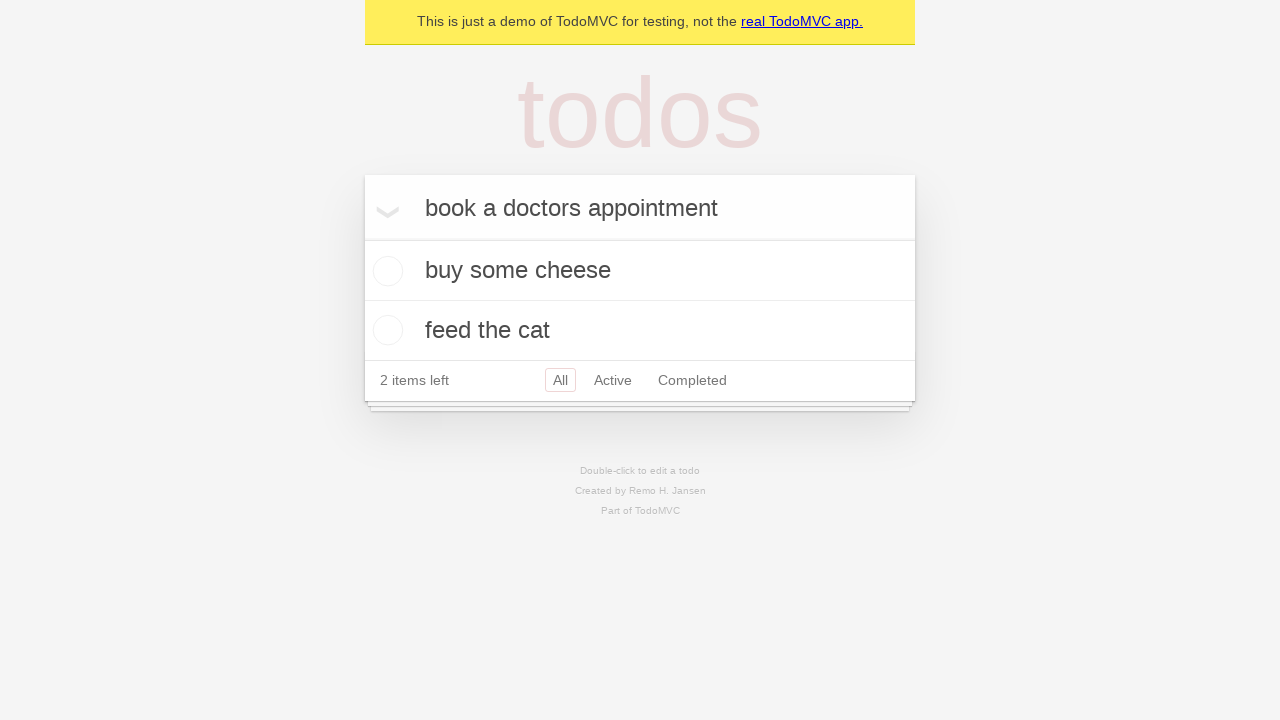

Pressed Enter to create todo 'book a doctors appointment' on internal:attr=[placeholder="What needs to be done?"i]
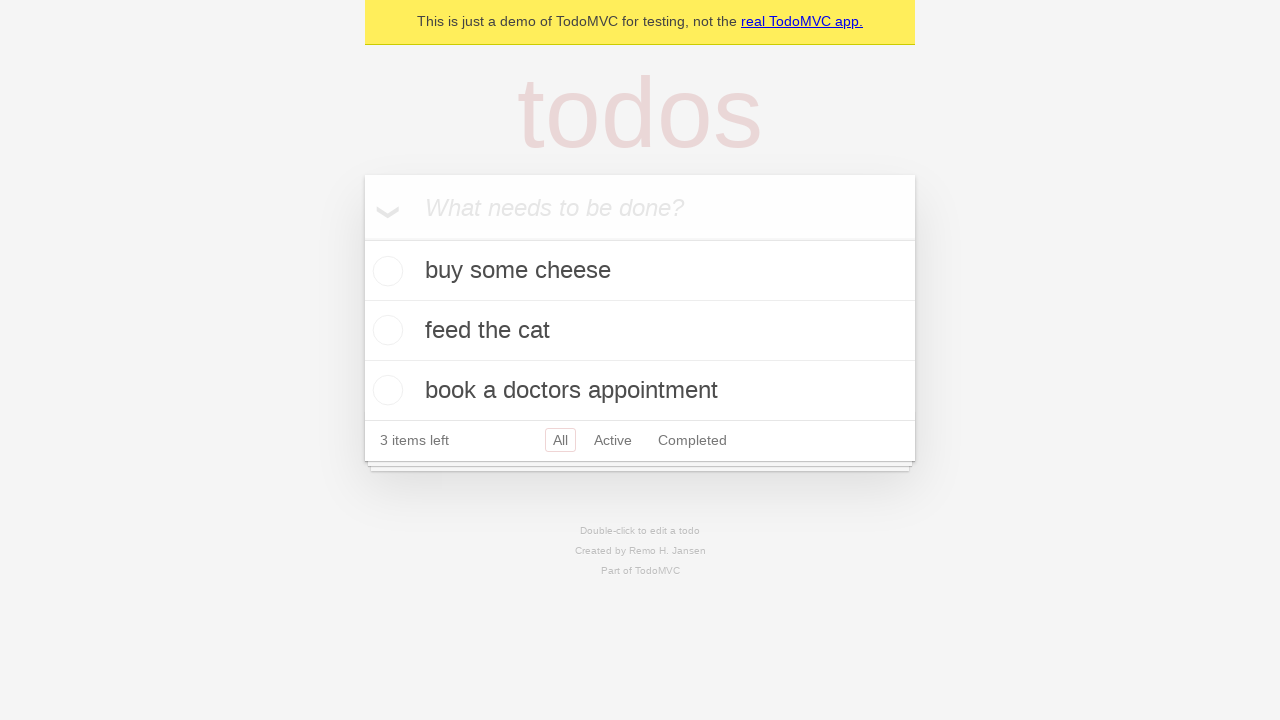

Double-clicked second todo item to enter edit mode at (640, 331) on internal:testid=[data-testid="todo-item"s] >> nth=1
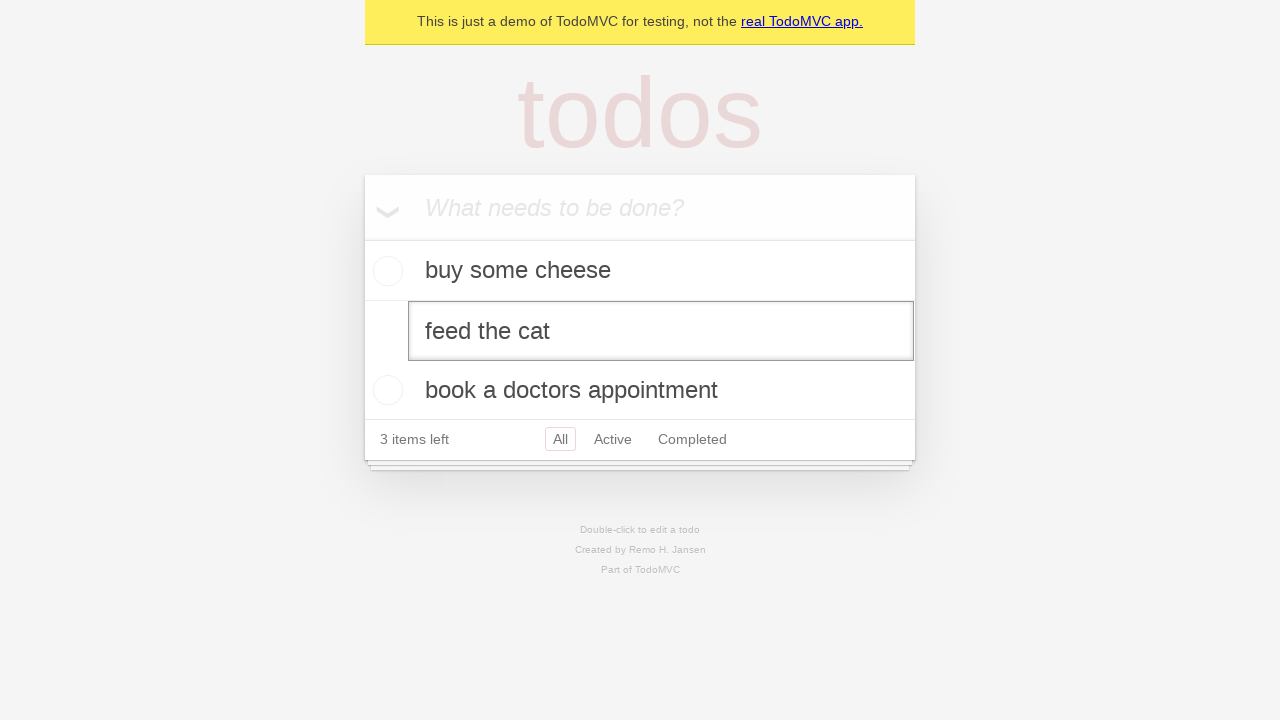

Filled edit textbox with 'buy some sausages' on internal:testid=[data-testid="todo-item"s] >> nth=1 >> internal:role=textbox[nam
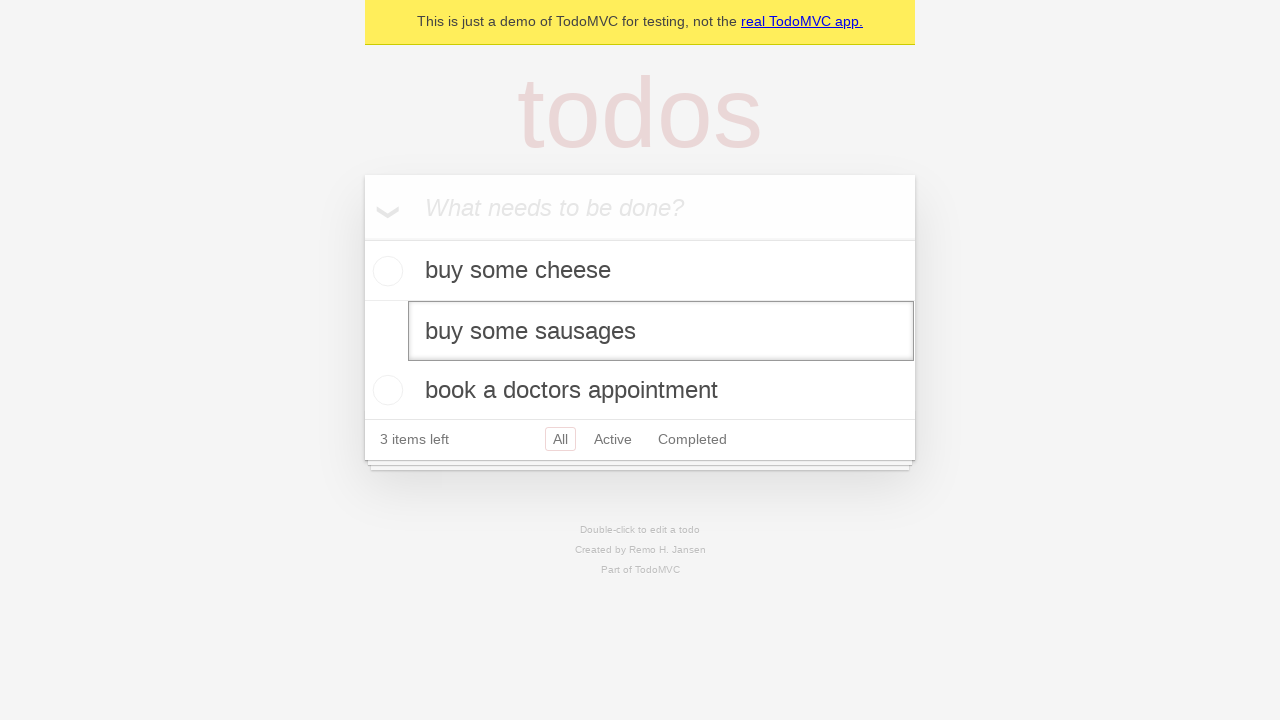

Dispatched blur event to save edits
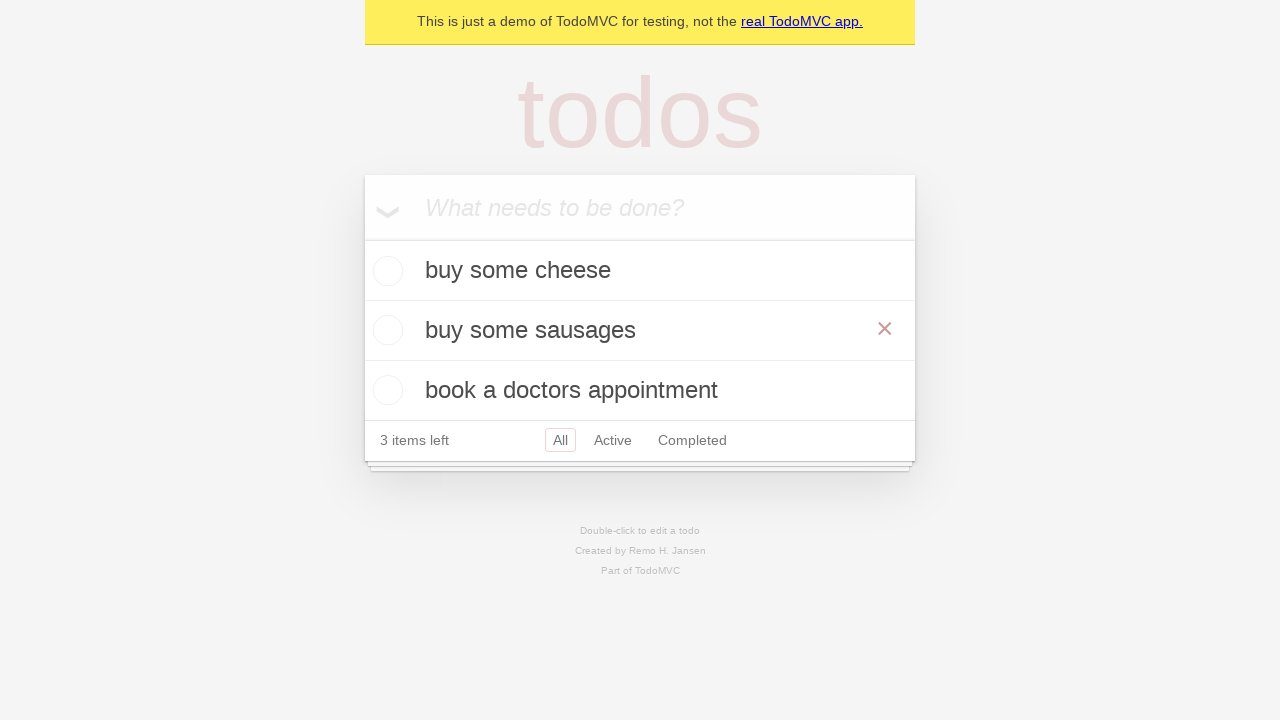

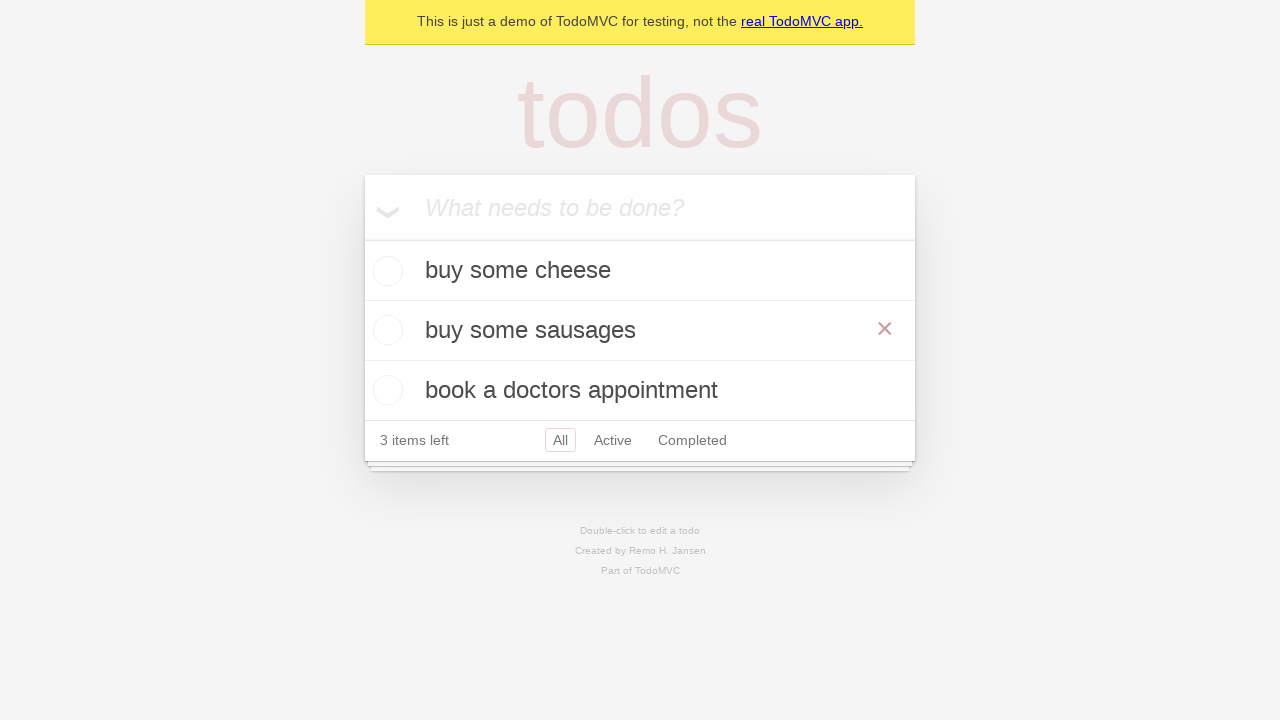